Opens the OrangeHRM demo login page and verifies the page loads correctly by checking the title and URL

Starting URL: https://opensource-demo.orangehrmlive.com/web/index.php/auth/login

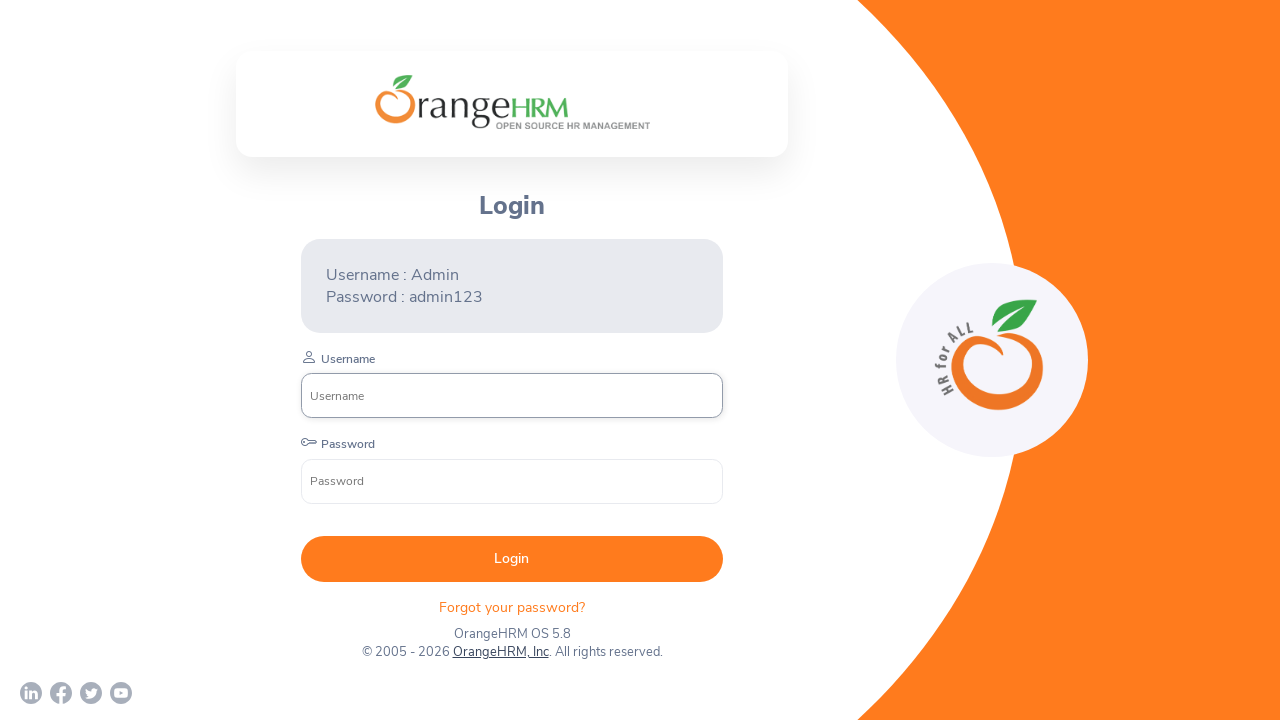

Waited for page to reach domcontentloaded state
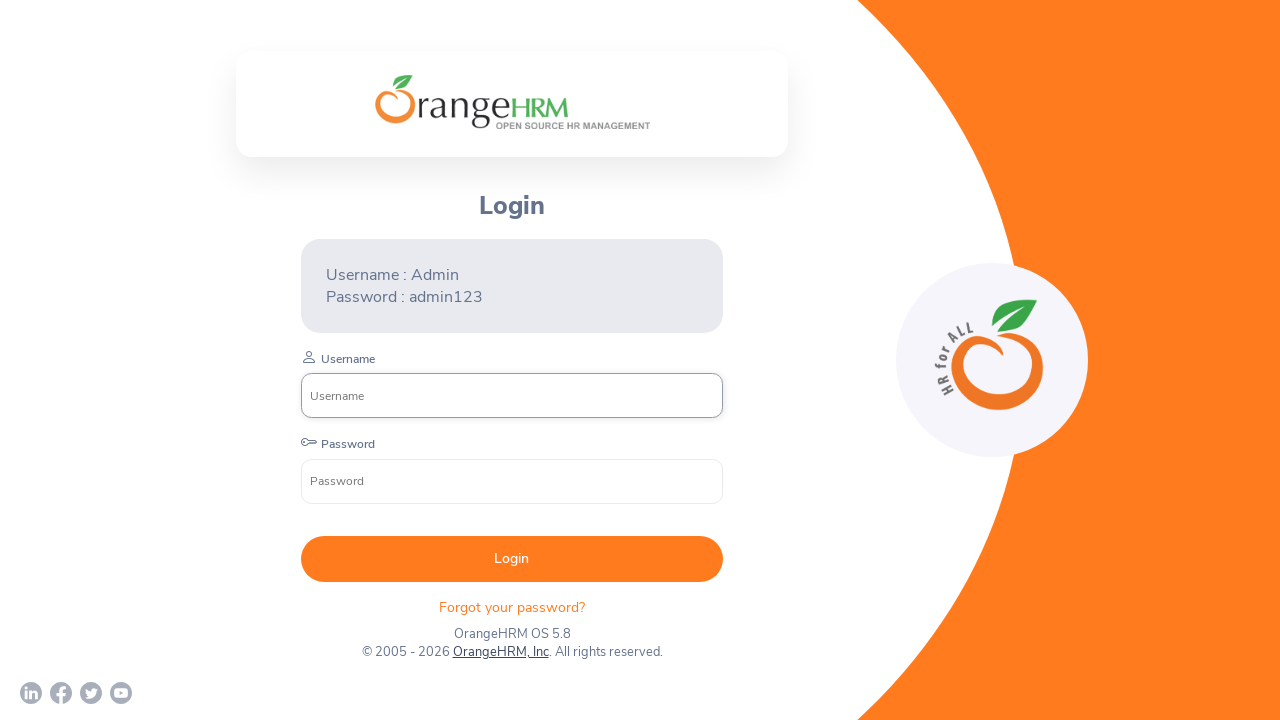

Verified page title contains 'OrangeHRM'
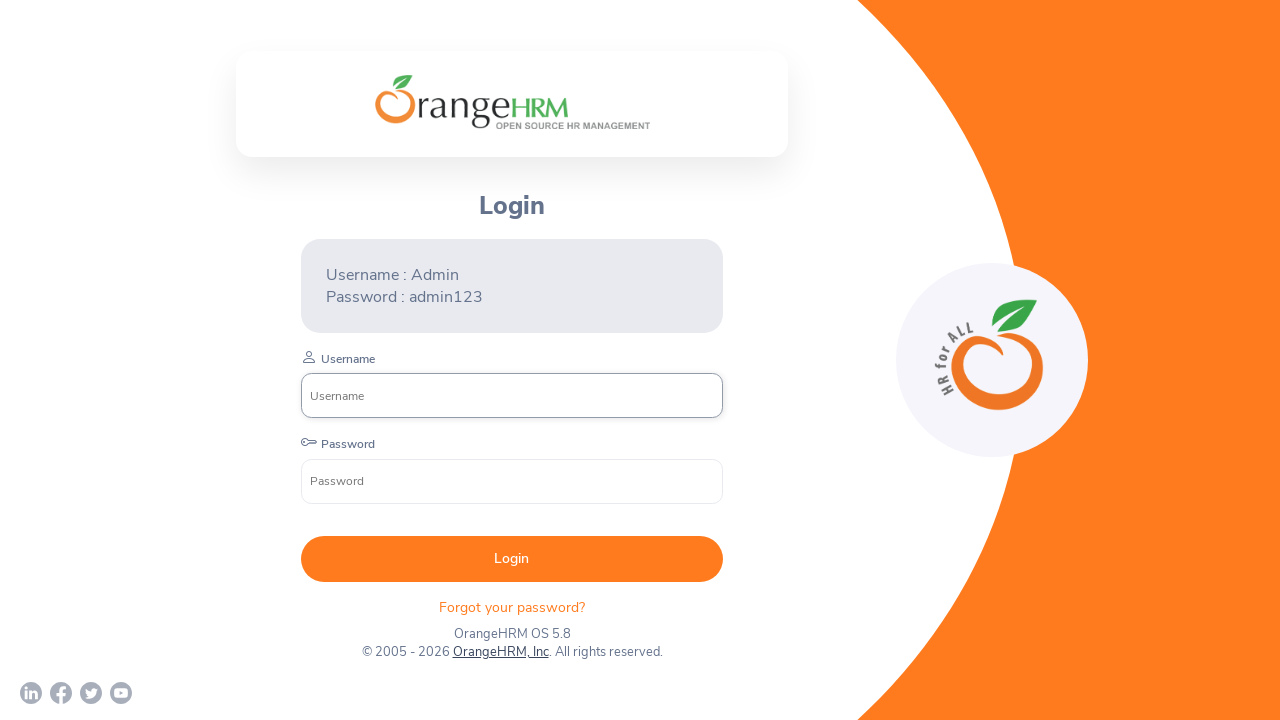

Verified page URL contains 'auth/login'
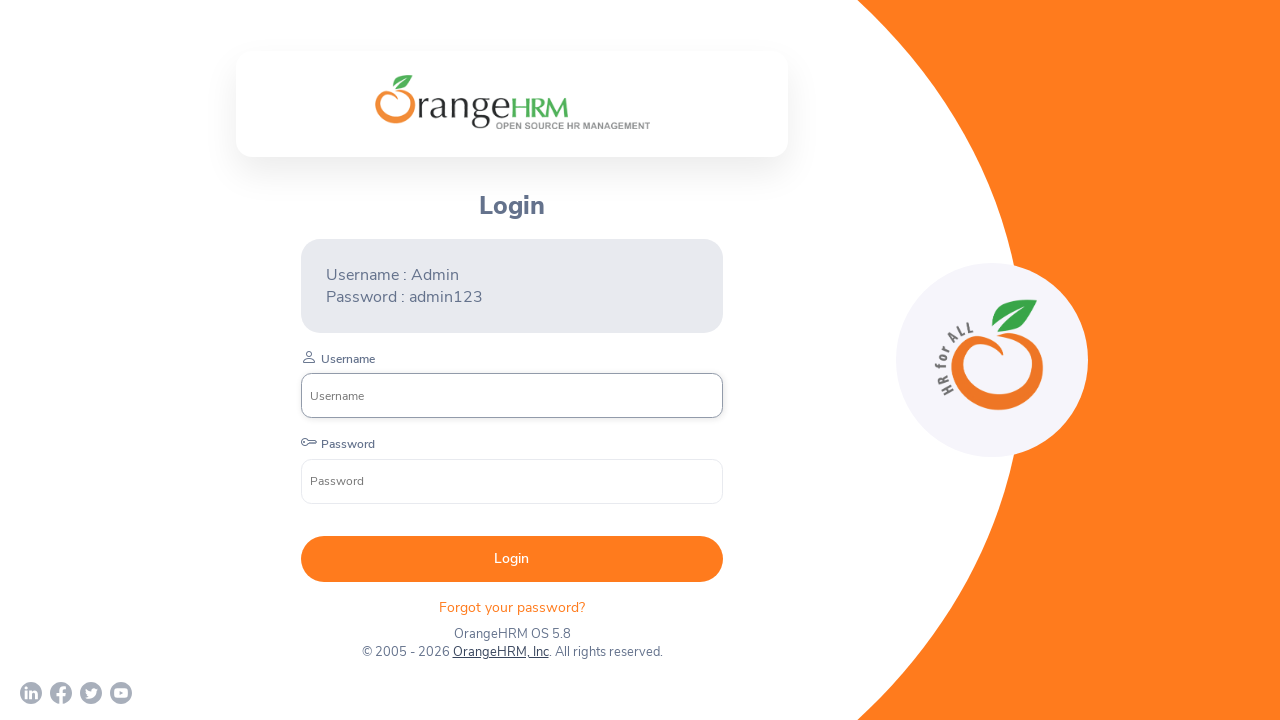

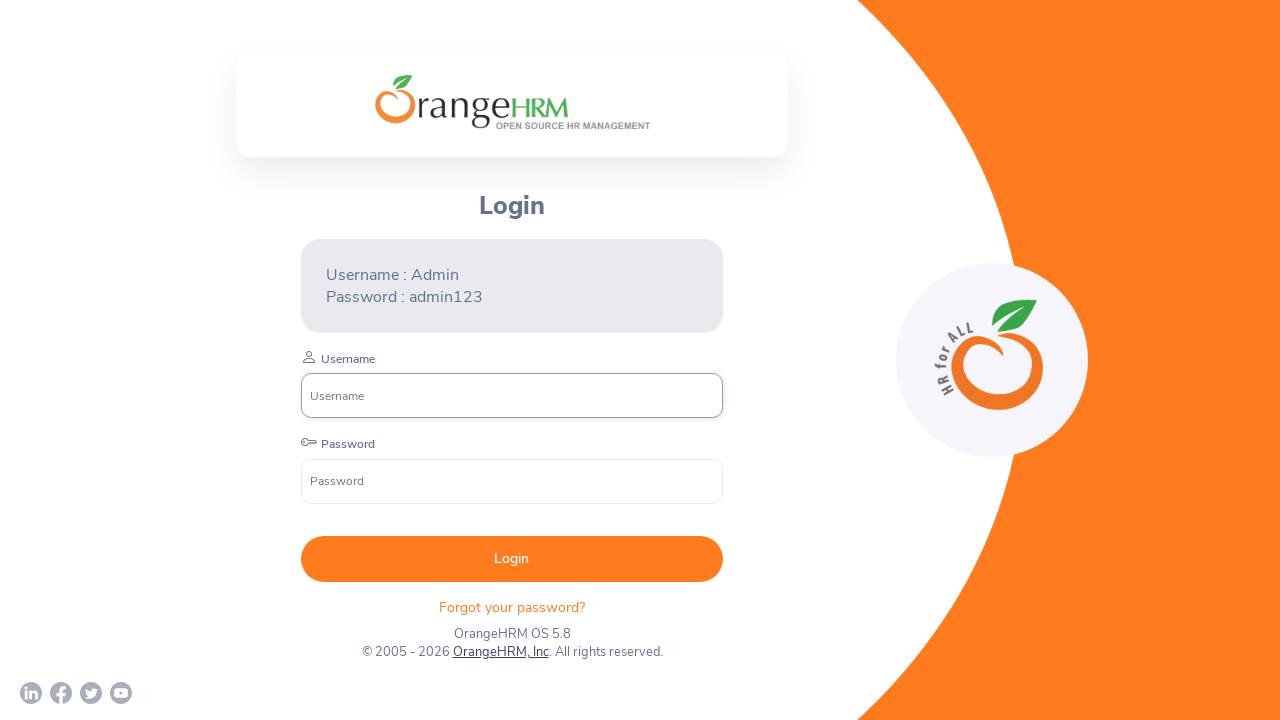